Tests main navigation on the Playwright documentation site by clicking the Docs link and verifying the URL changes to the docs section.

Starting URL: https://playwright.dev/

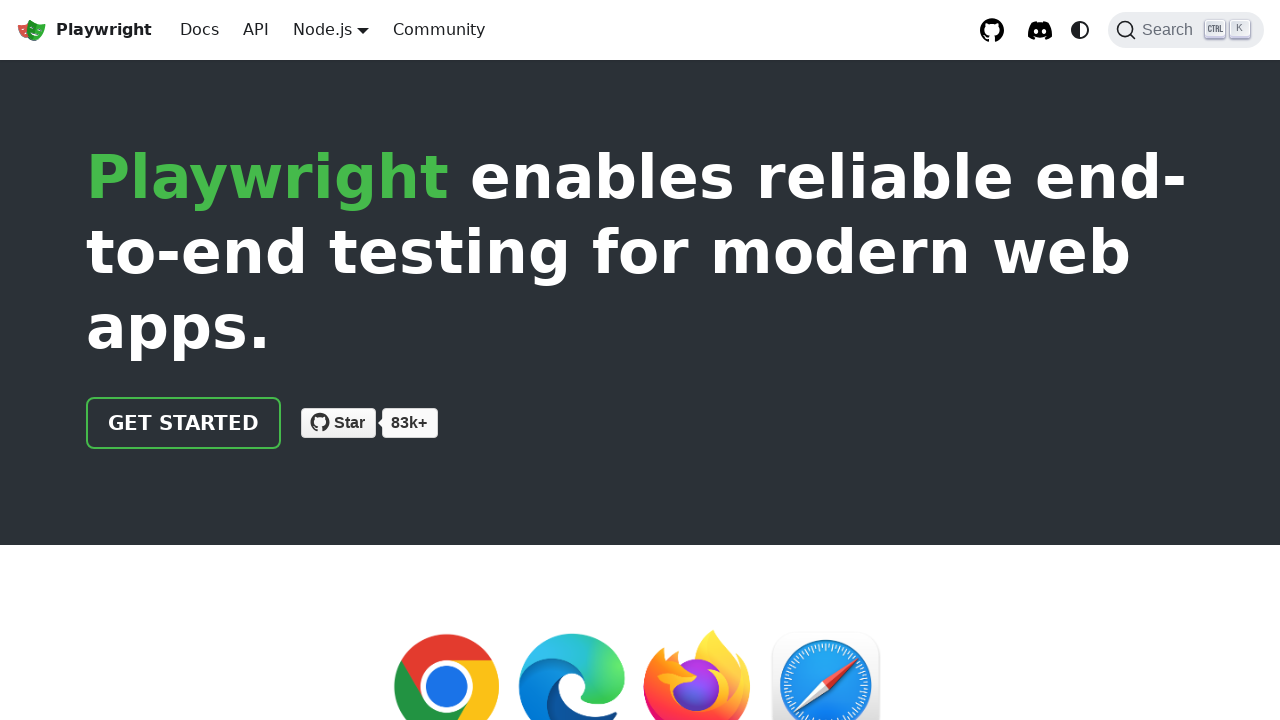

Clicked the Docs link in main navigation at (200, 30) on internal:role=link[name="Docs"i]
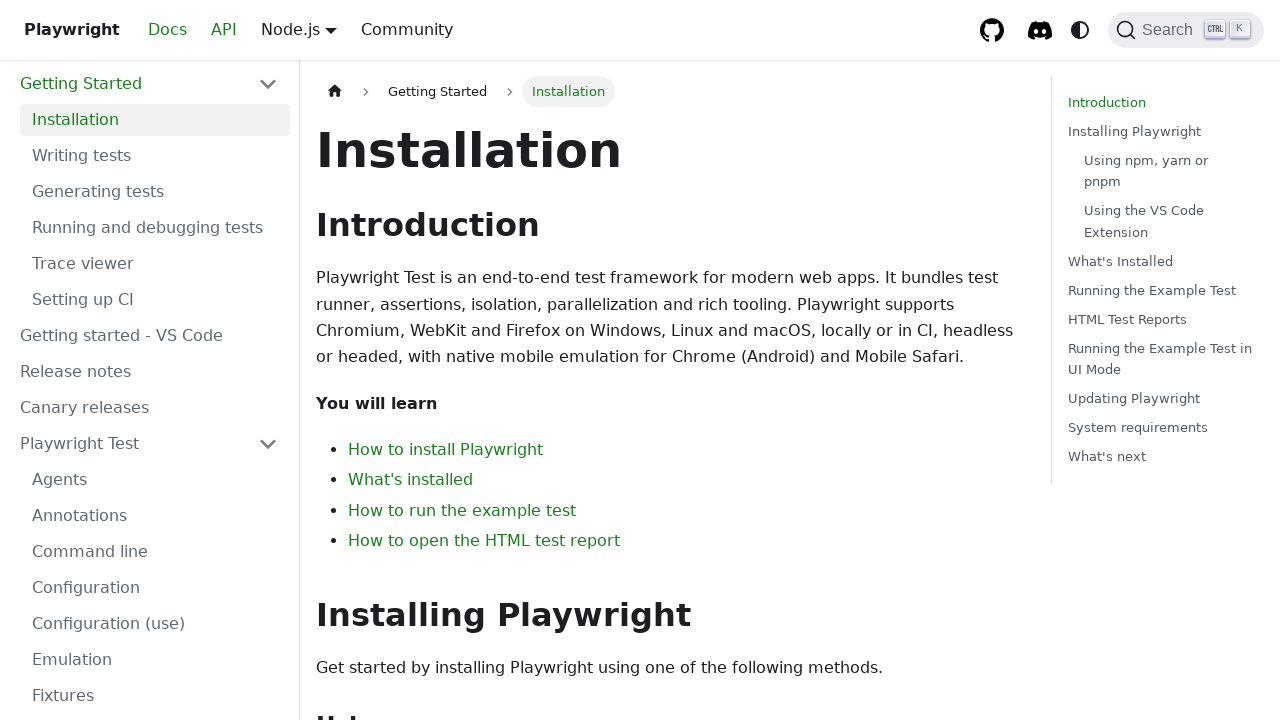

Navigated to docs section - URL changed to docs page
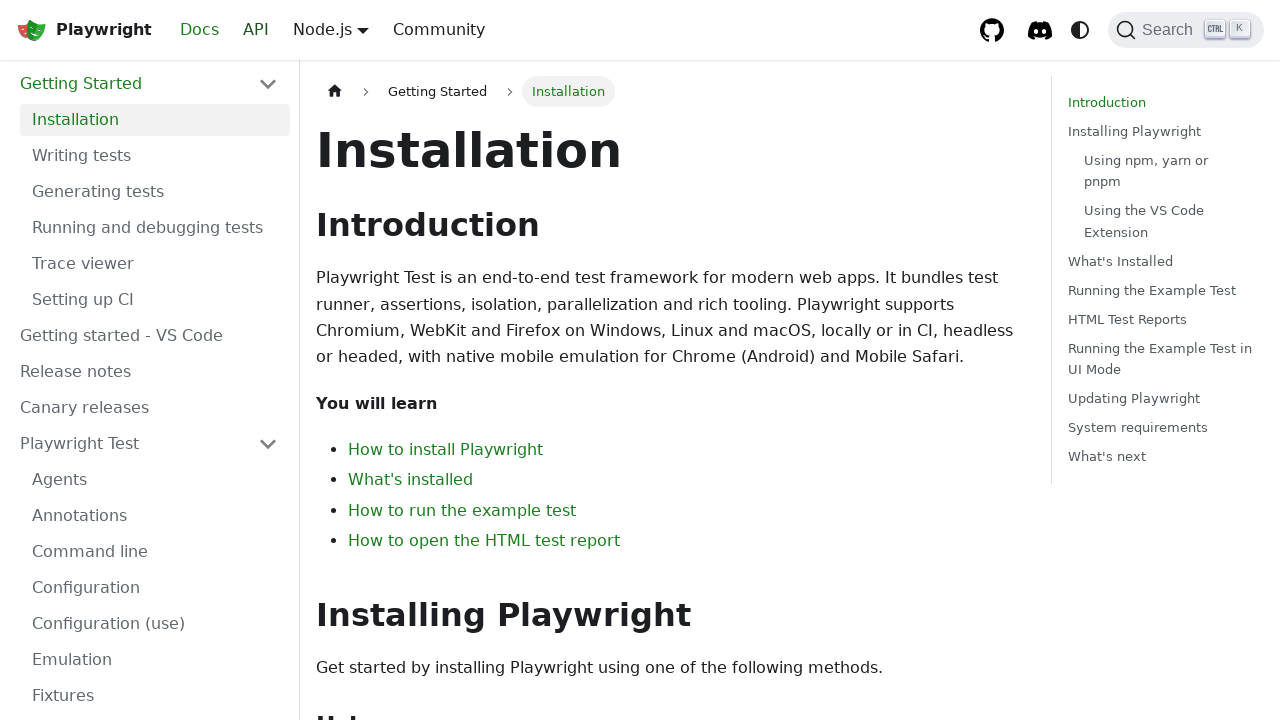

H1 heading is present on the docs page
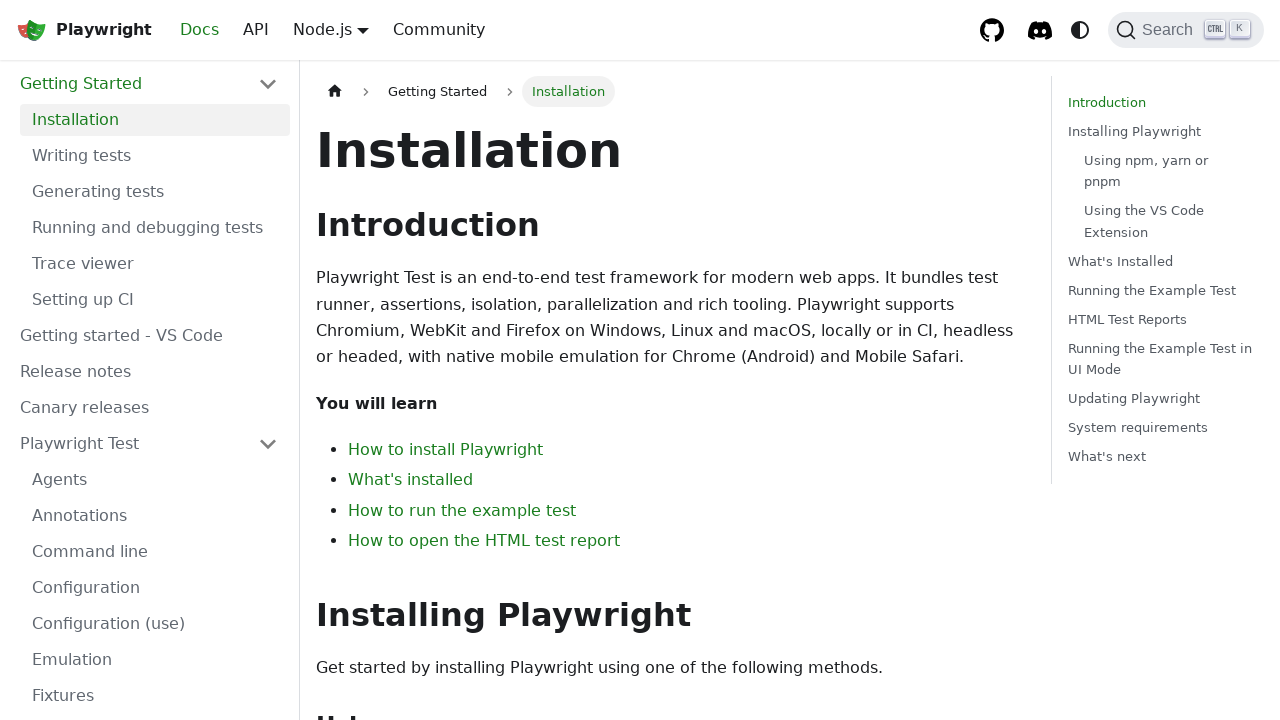

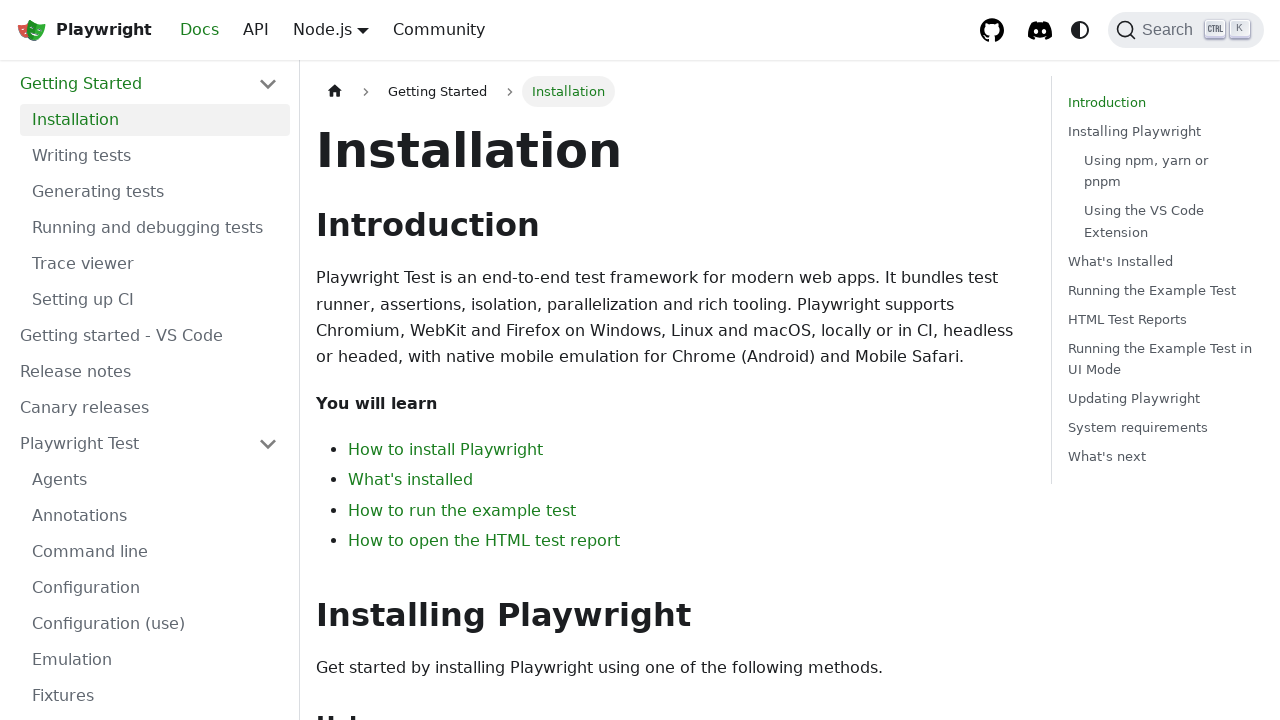